Tests form submission and verifies that the name label becomes visible only after clicking submit

Starting URL: https://demoqa.com/text-box

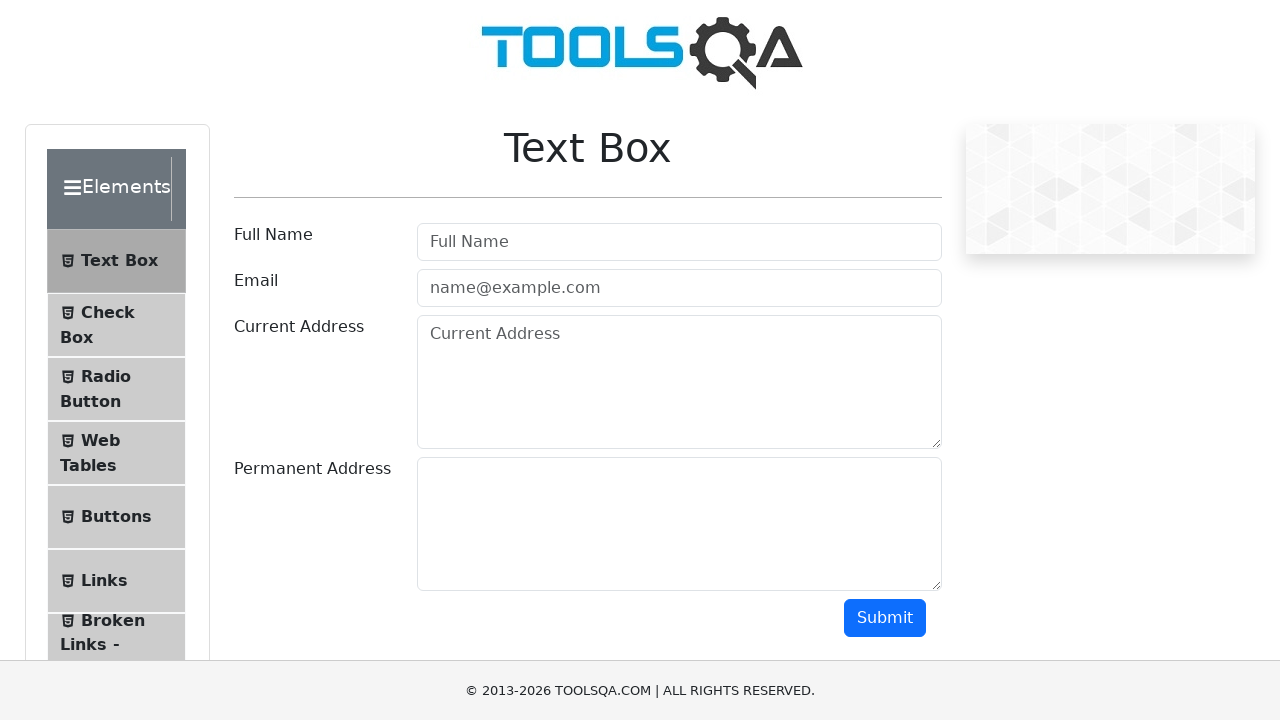

Filled Full Name textbox with 'Viet nam' on #userName
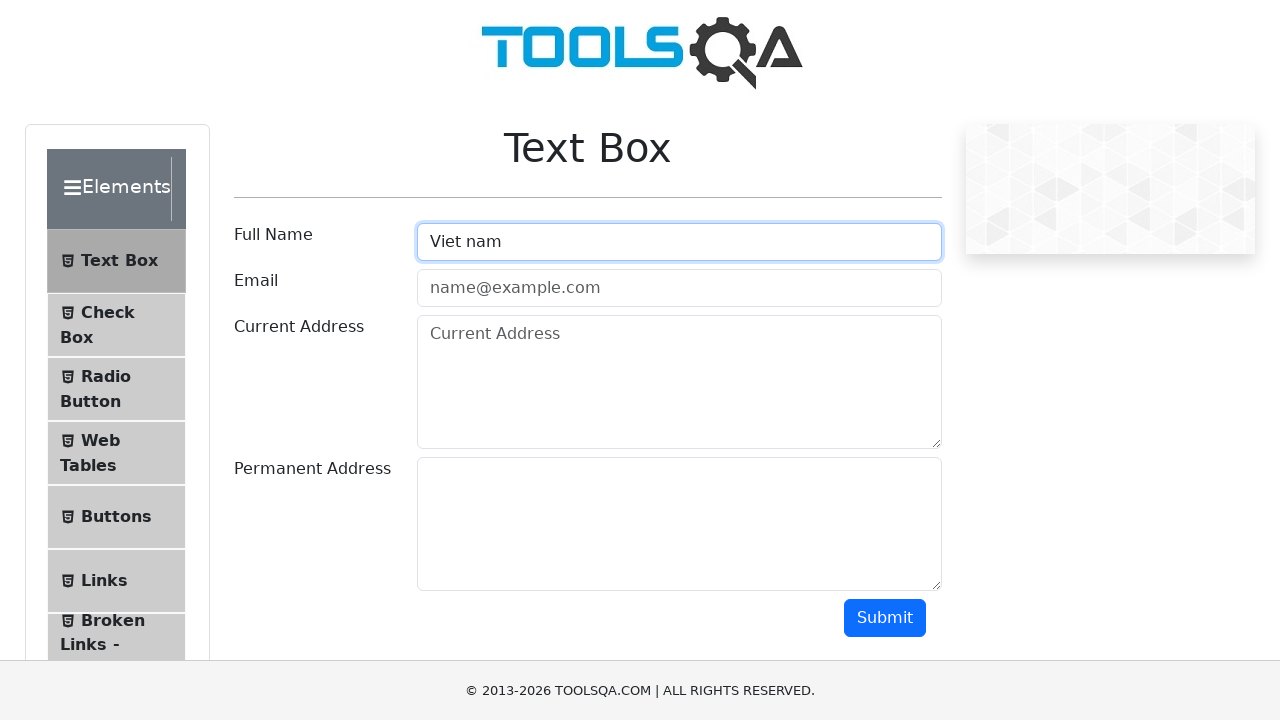

Verified that name label is not visible before form submission
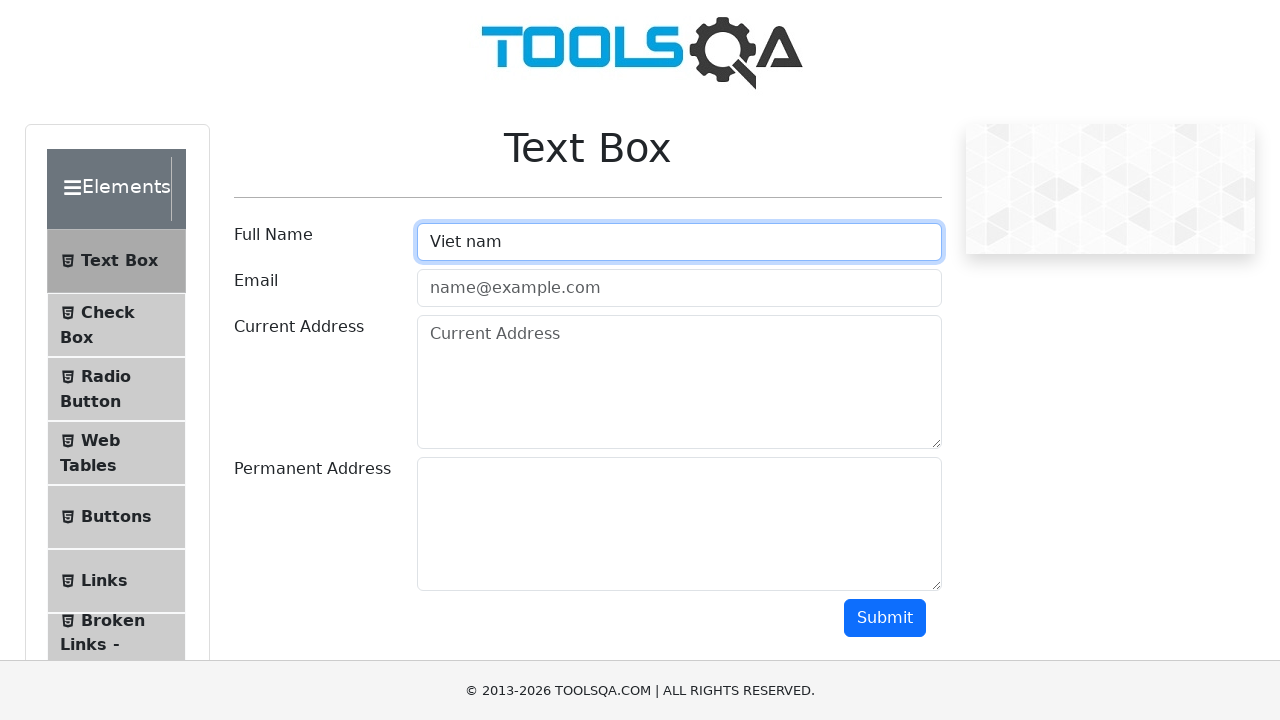

Clicked Submit button at (885, 618) on #submit
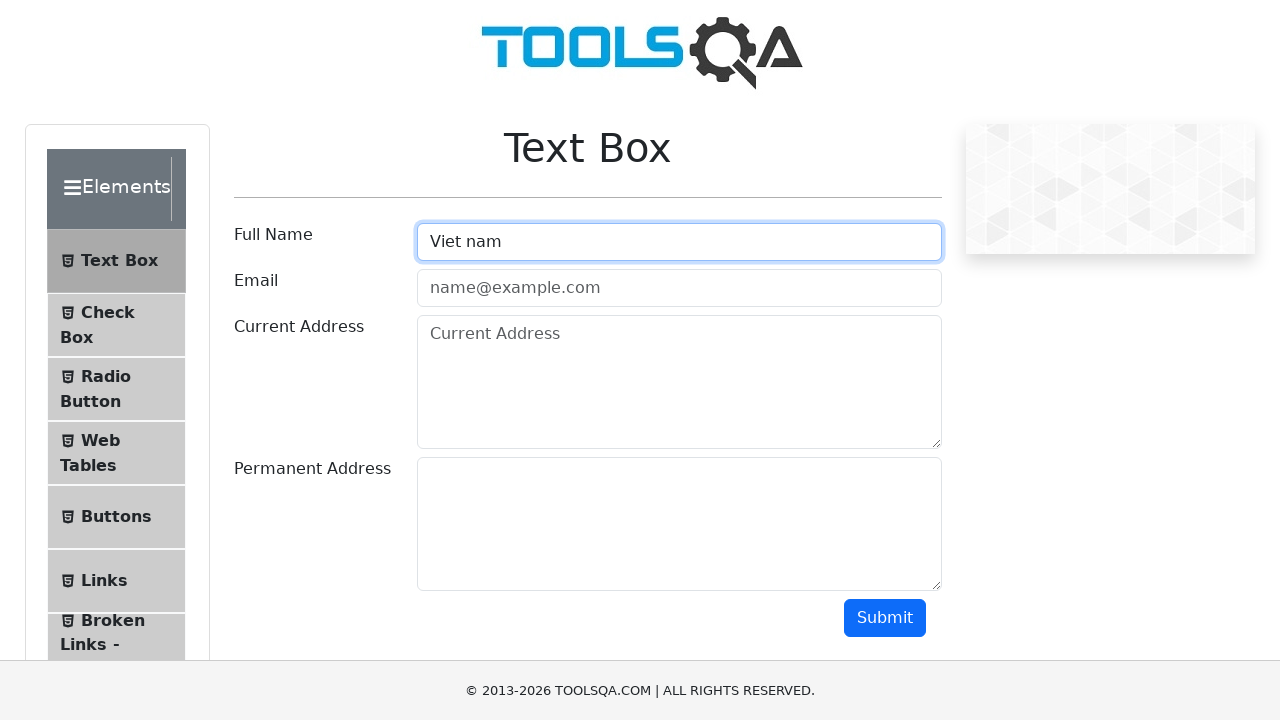

Name label element loaded after form submission
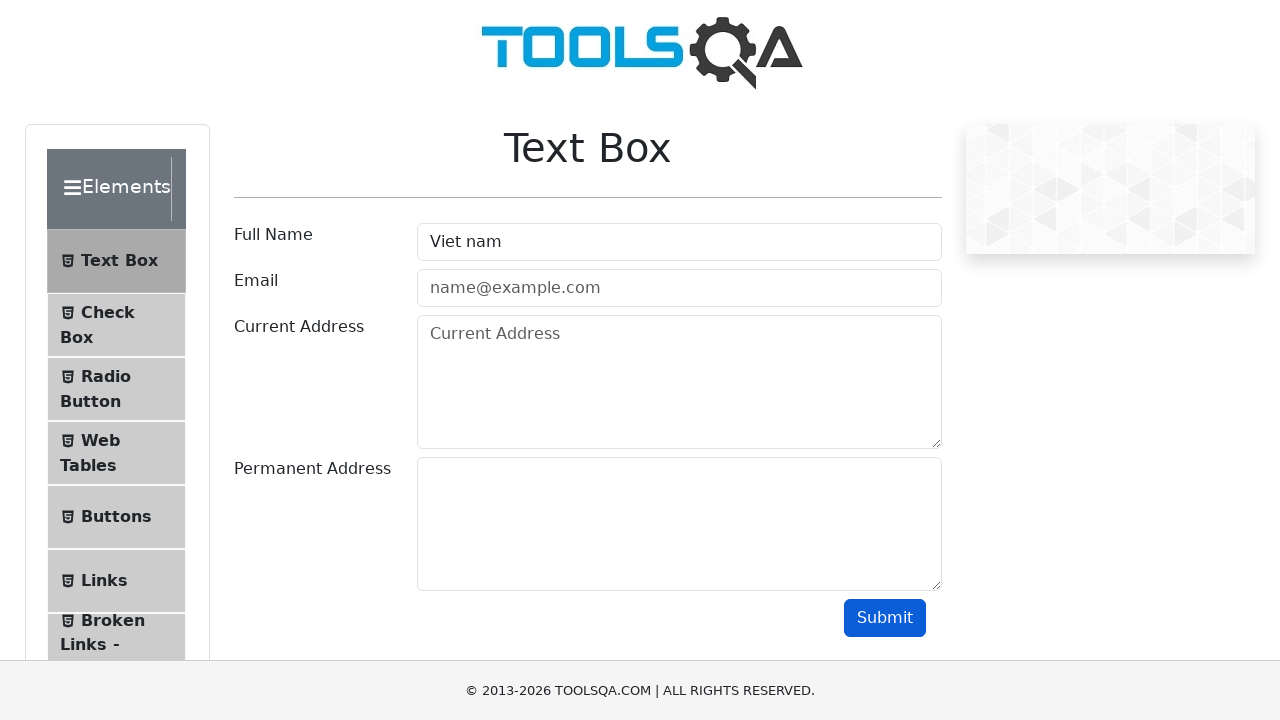

Verified that name label is now visible after form submission
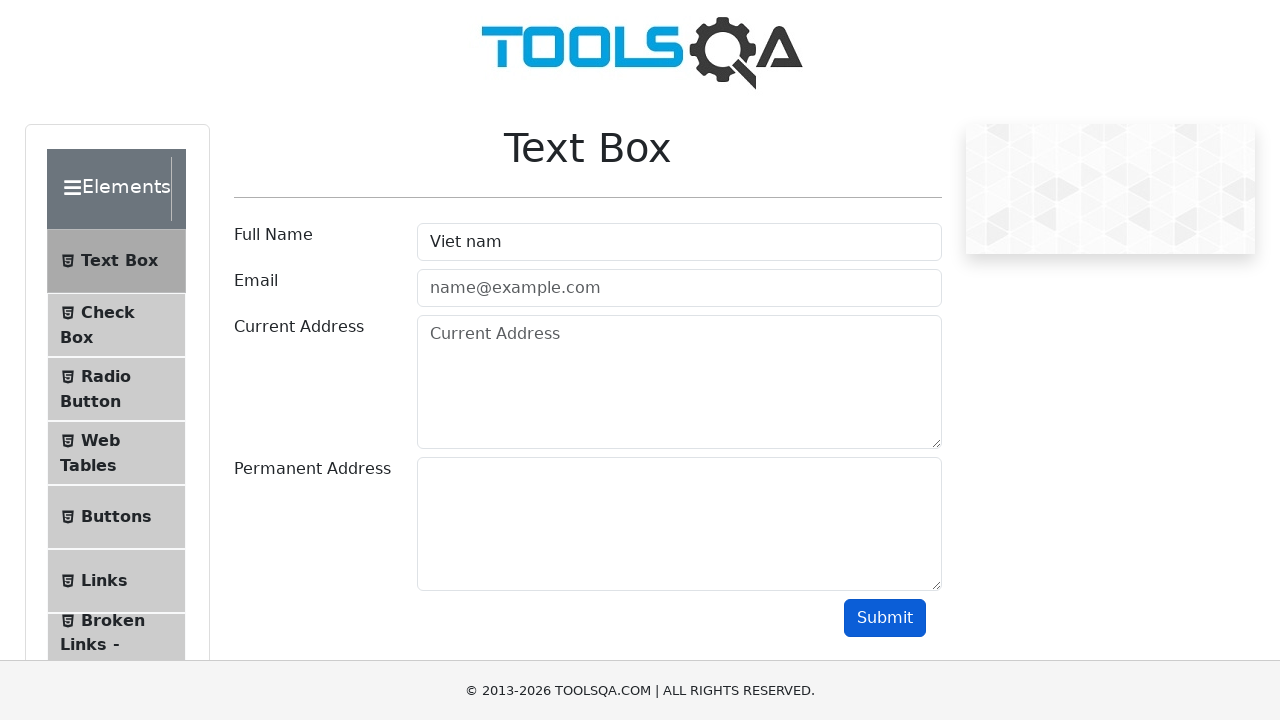

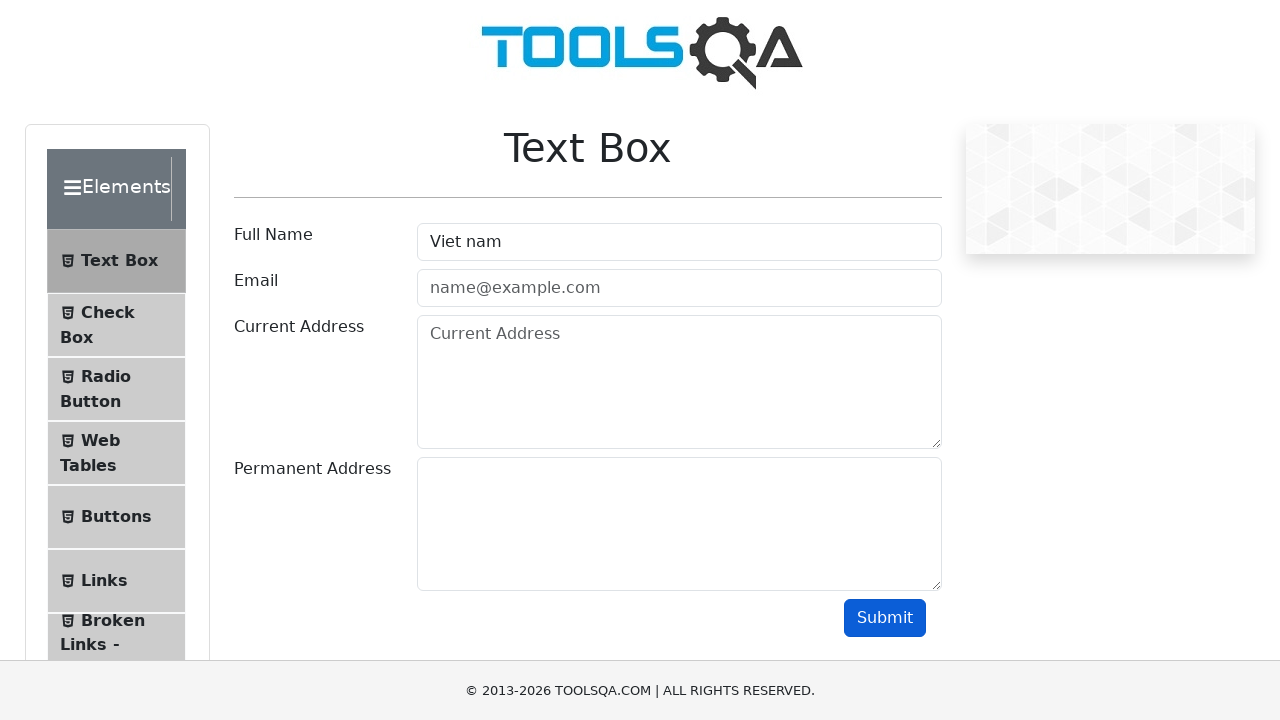